Tests alert handling functionality by clicking a button that triggers an alert and then accepting the alert dialog

Starting URL: http://demo.automationtesting.in/Alerts.html

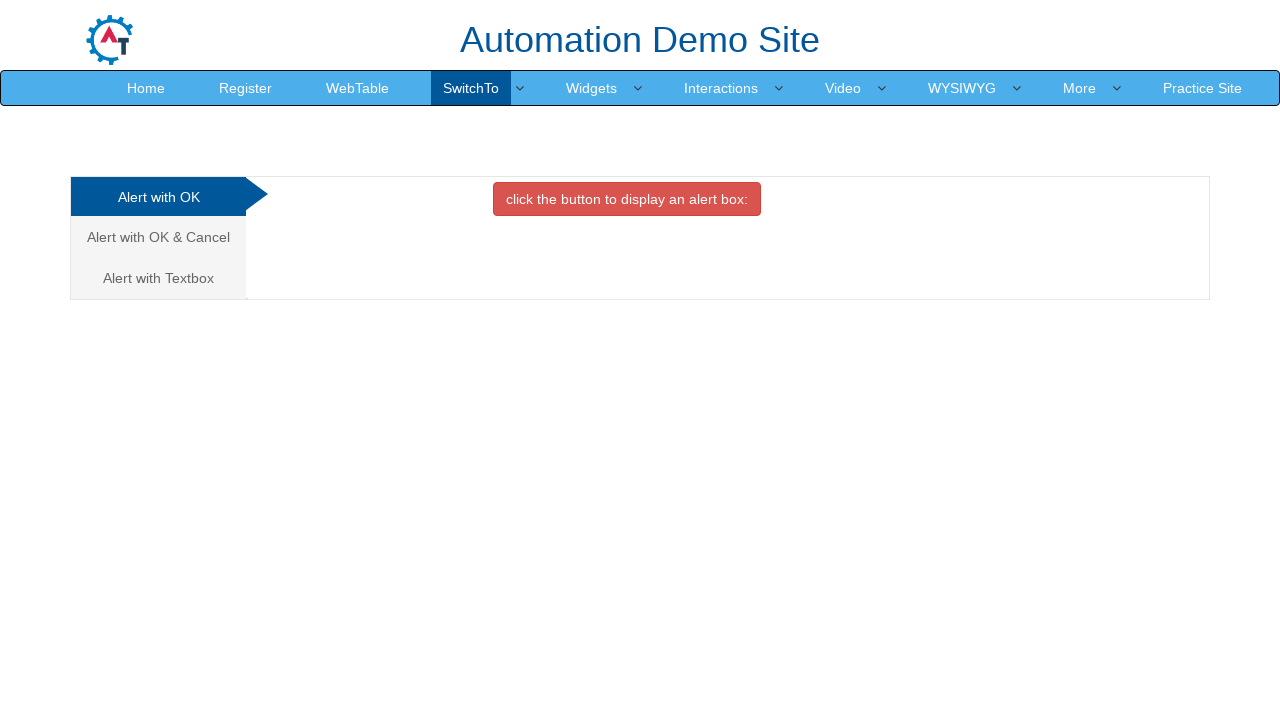

Clicked alert button to trigger alert dialog at (627, 199) on button[onclick='alertbox()']
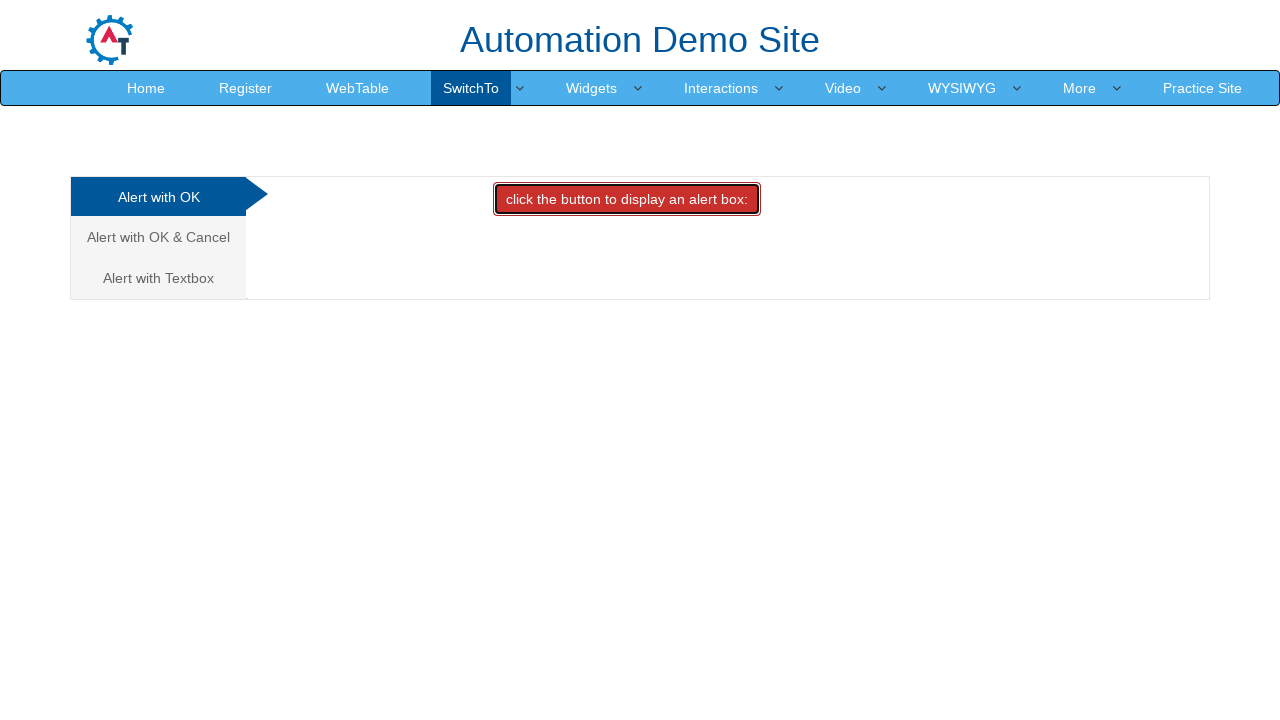

Set up dialog handler to accept alert
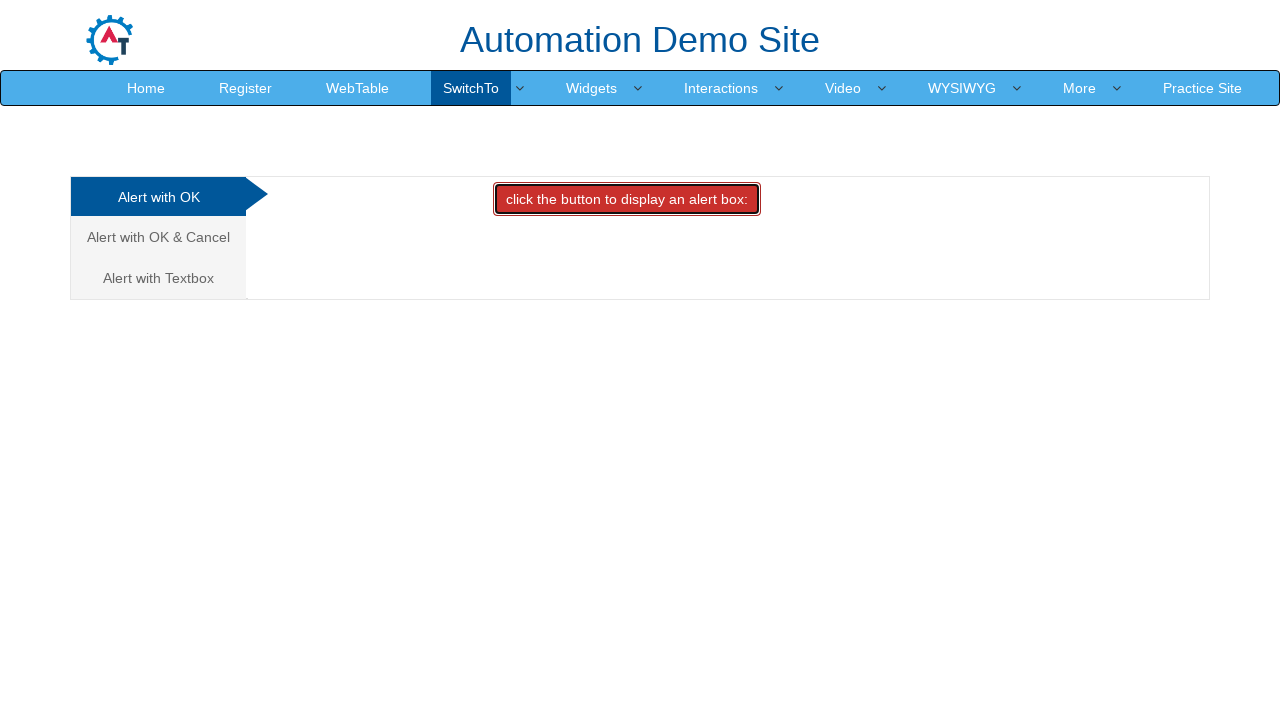

Waited for alert to appear and be accepted
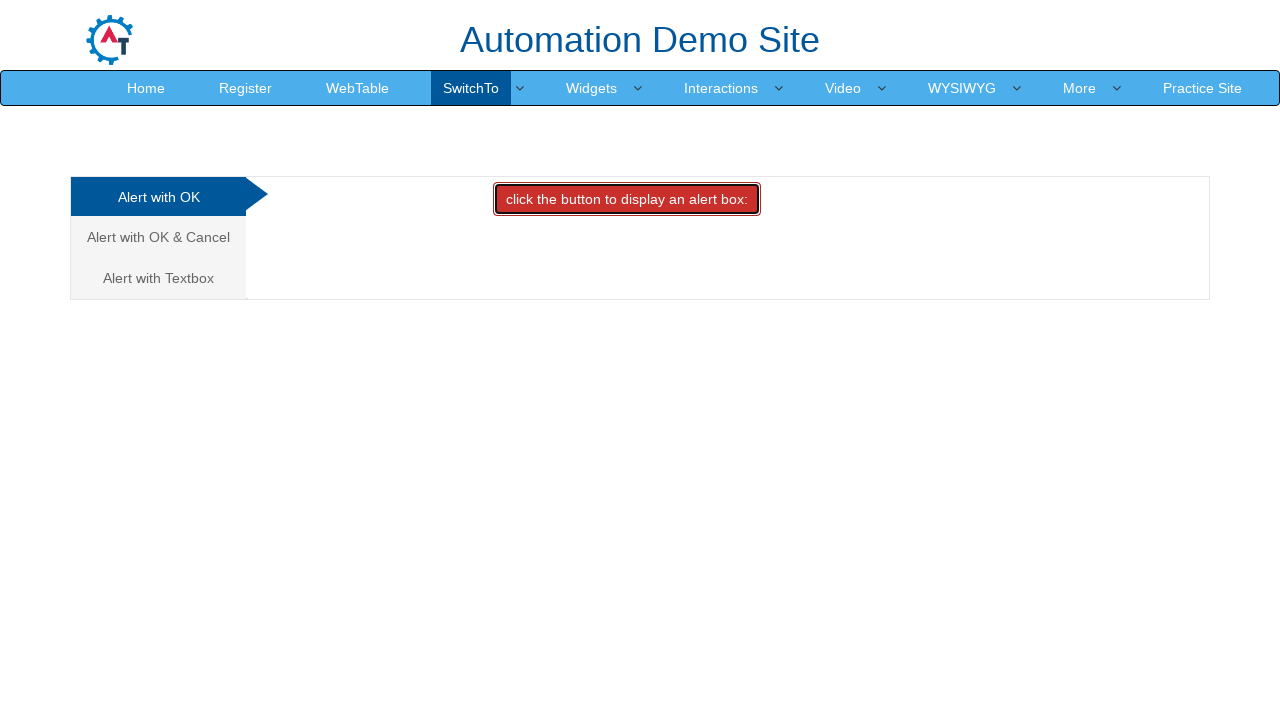

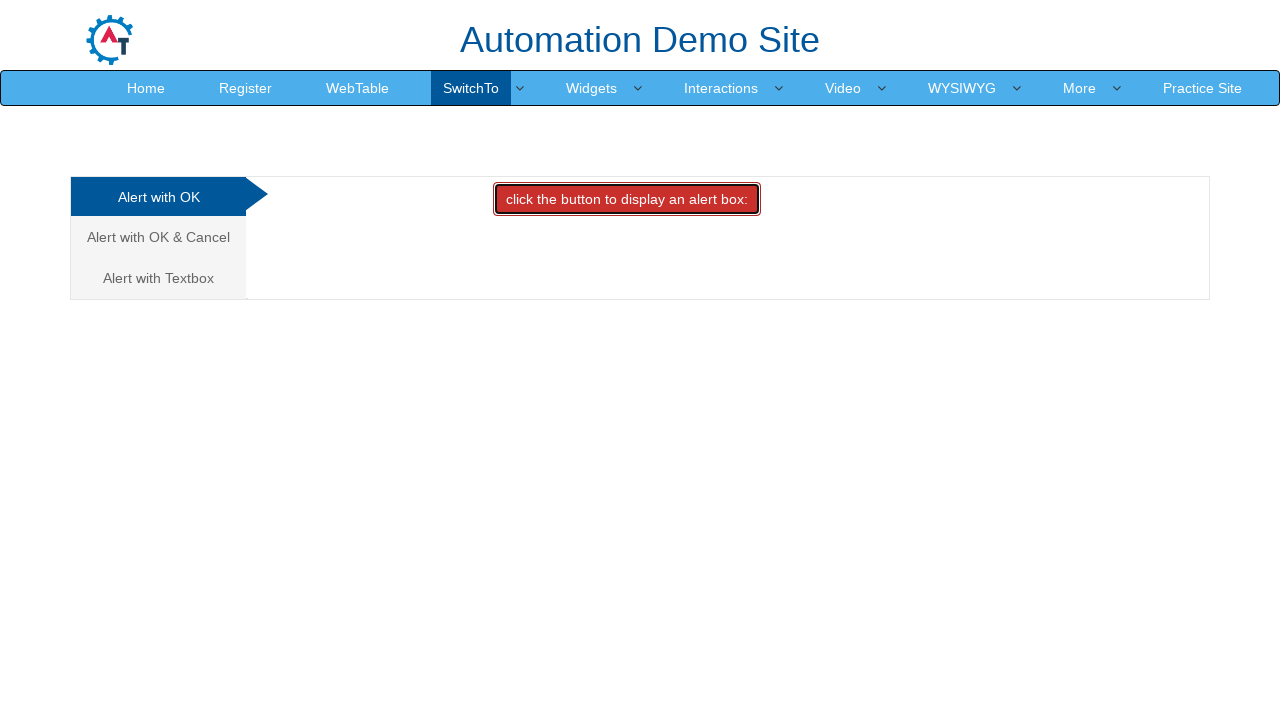